Tests form submission on a practice website by filling various input fields including text, email, password, checkbox, dropdown, radio button, and date fields

Starting URL: https://rahulshettyacademy.com/angularpractice/

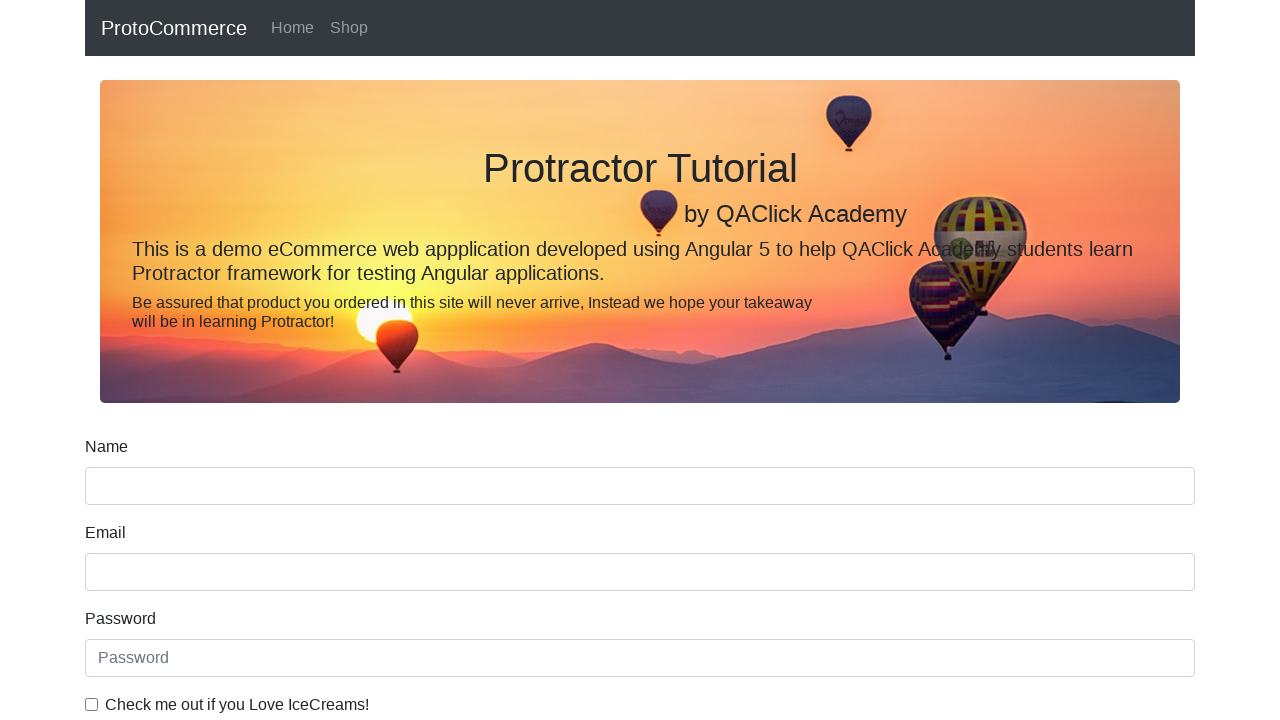

Filled name field with 'Dinendra Deb' on input[name='name']
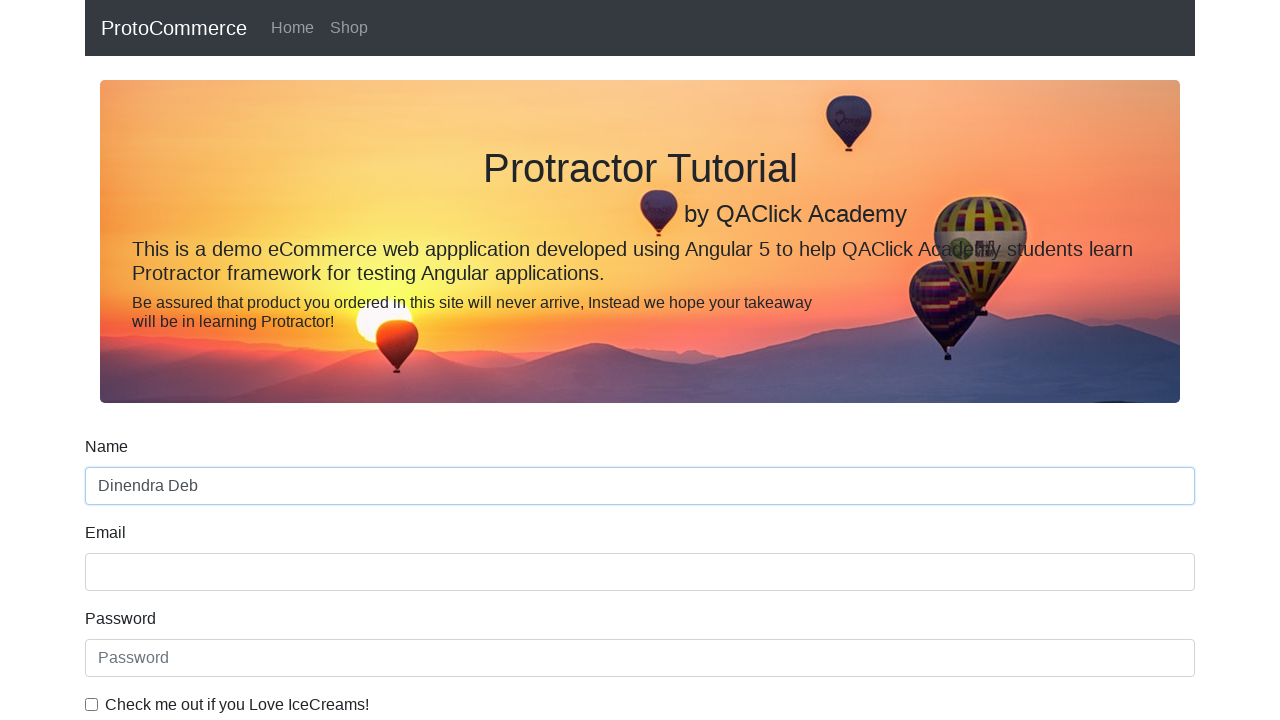

Filled email field with 'testuser@example.com' on input[name='email']
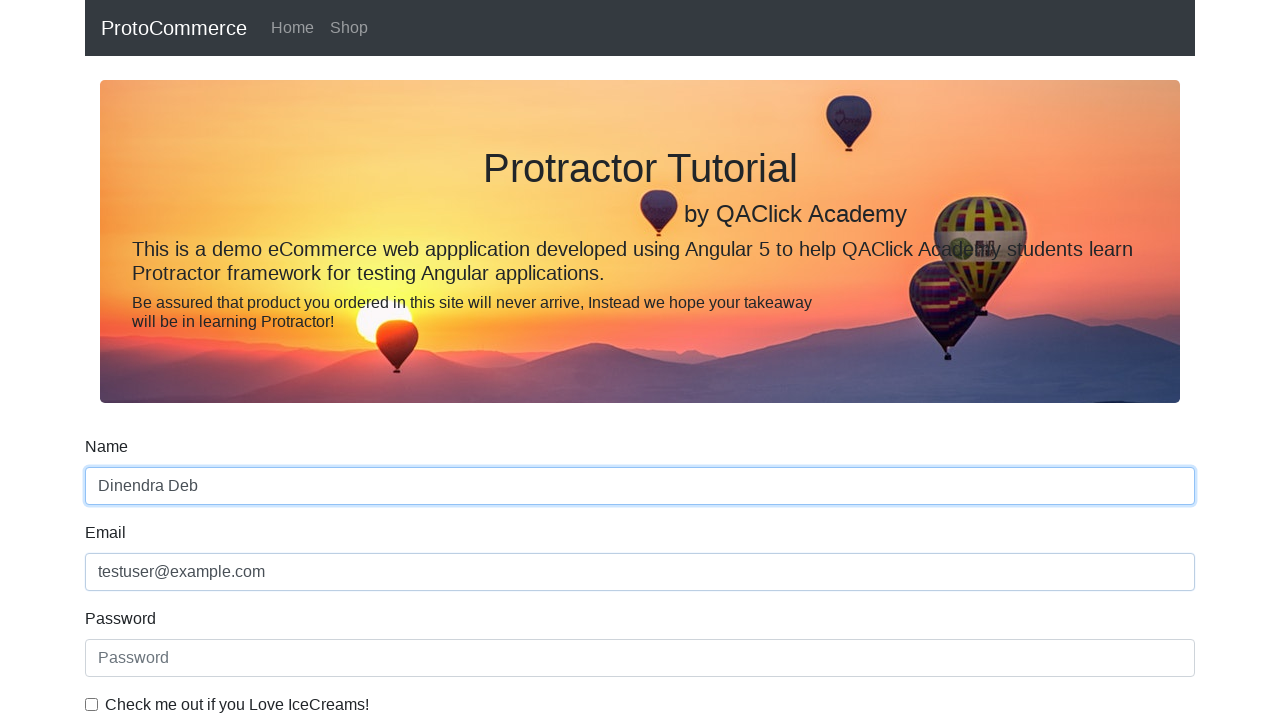

Filled password field with 'TestPassword123' on input[type='password']
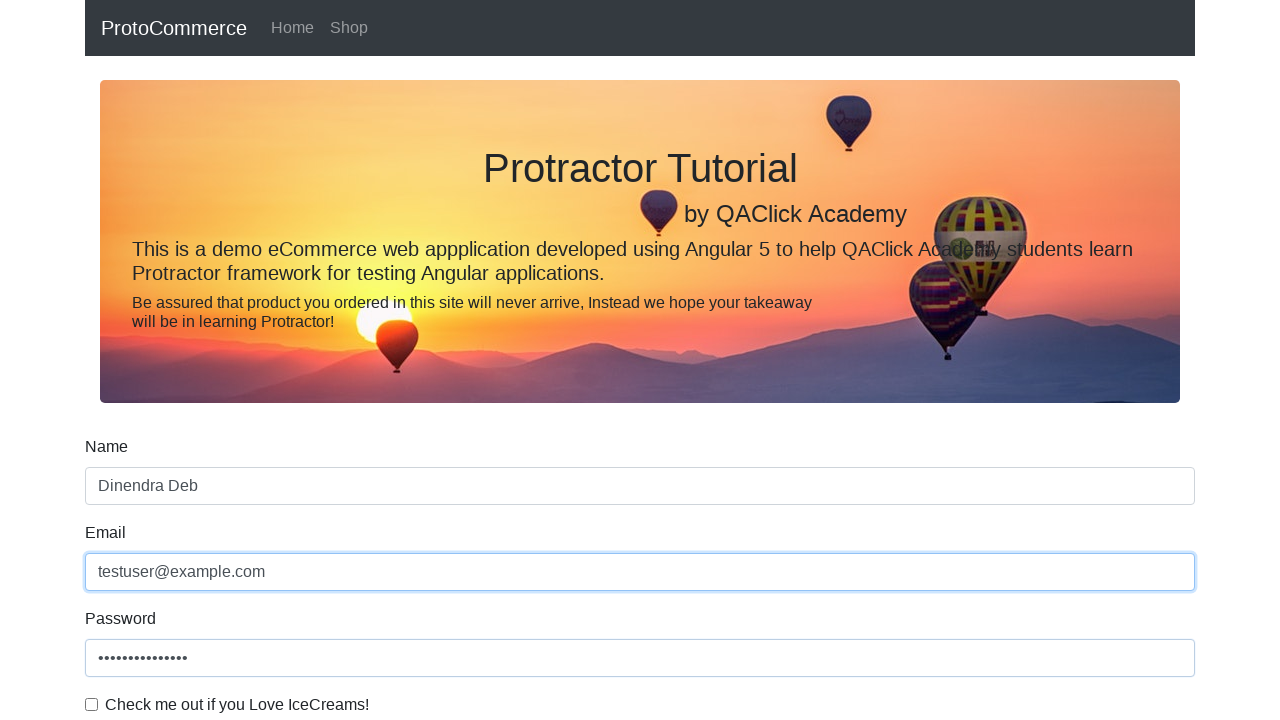

Clicked checkbox to enable it at (92, 704) on input[type='checkbox']
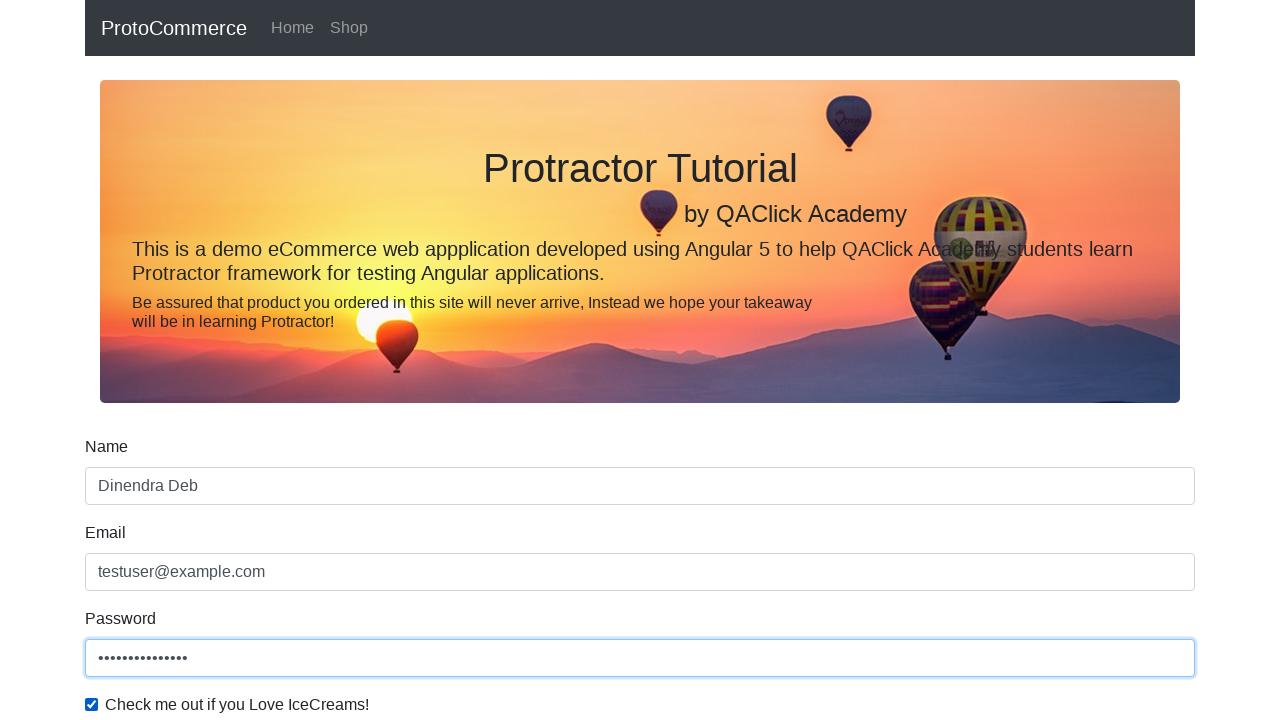

Selected first option from dropdown on #exampleFormControlSelect1
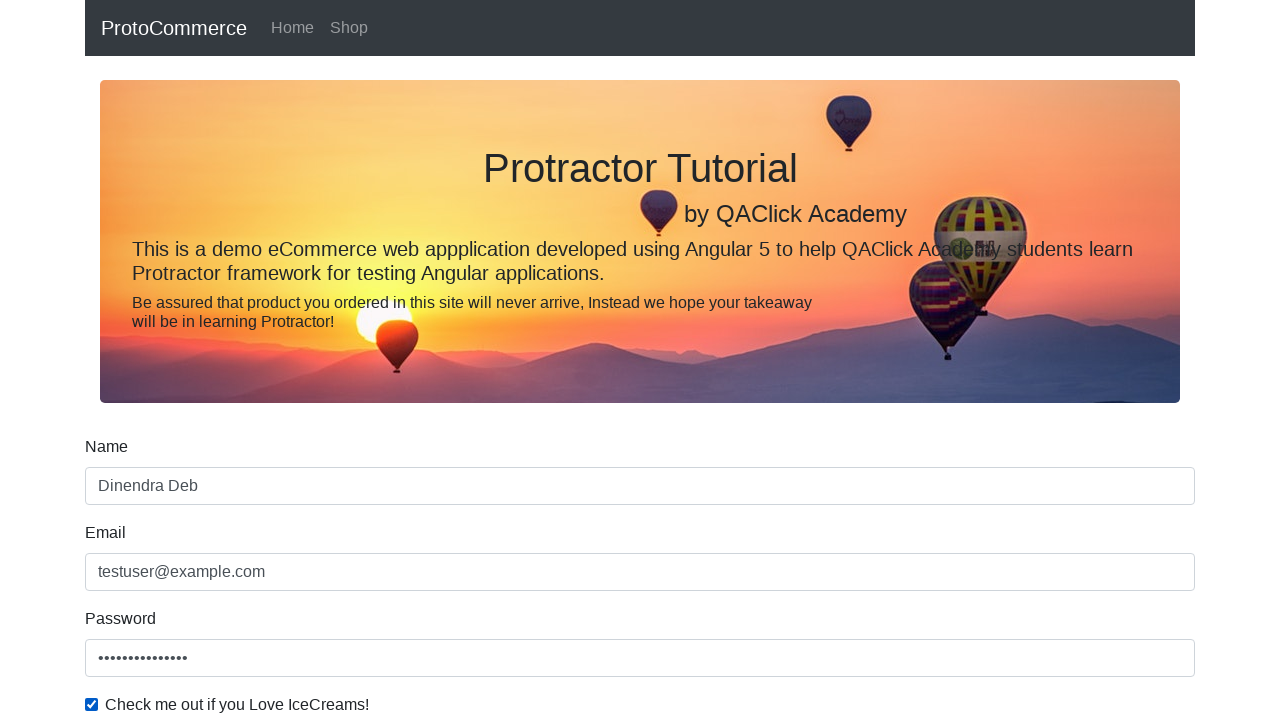

Clicked radio button at (238, 360) on input[type='radio']
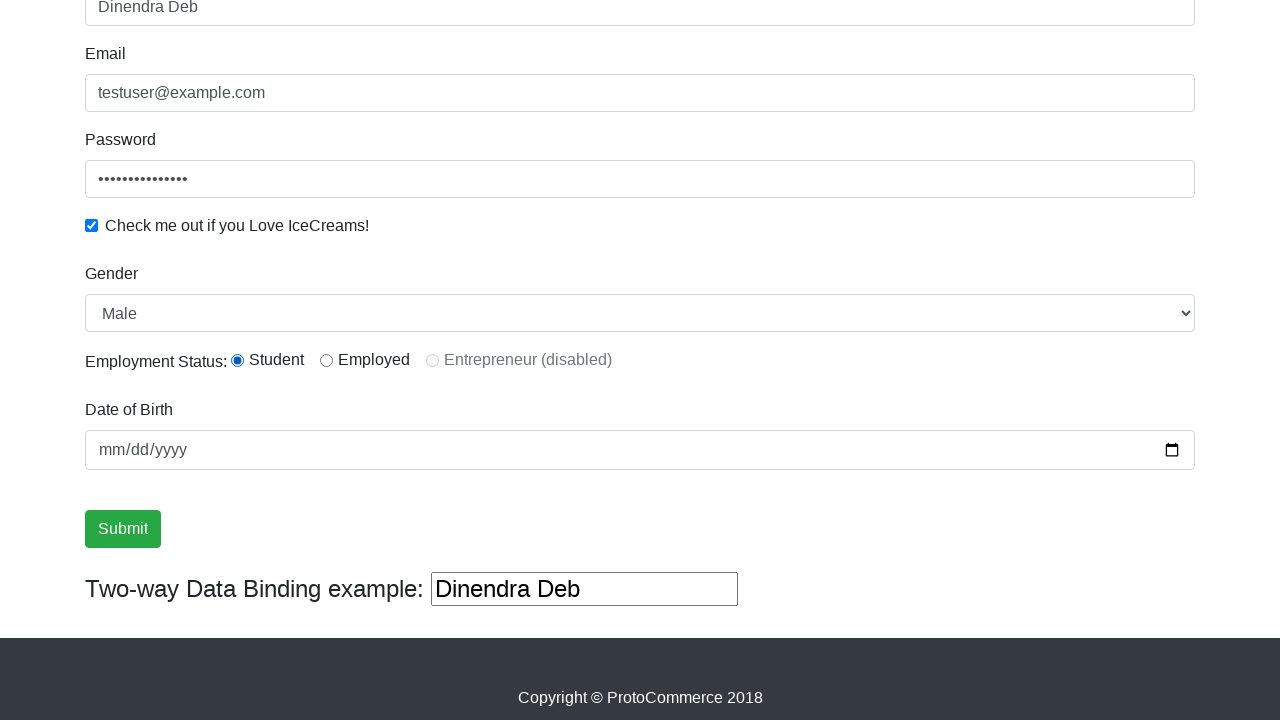

Filled date field with '1990-09-07' on input[type='date']
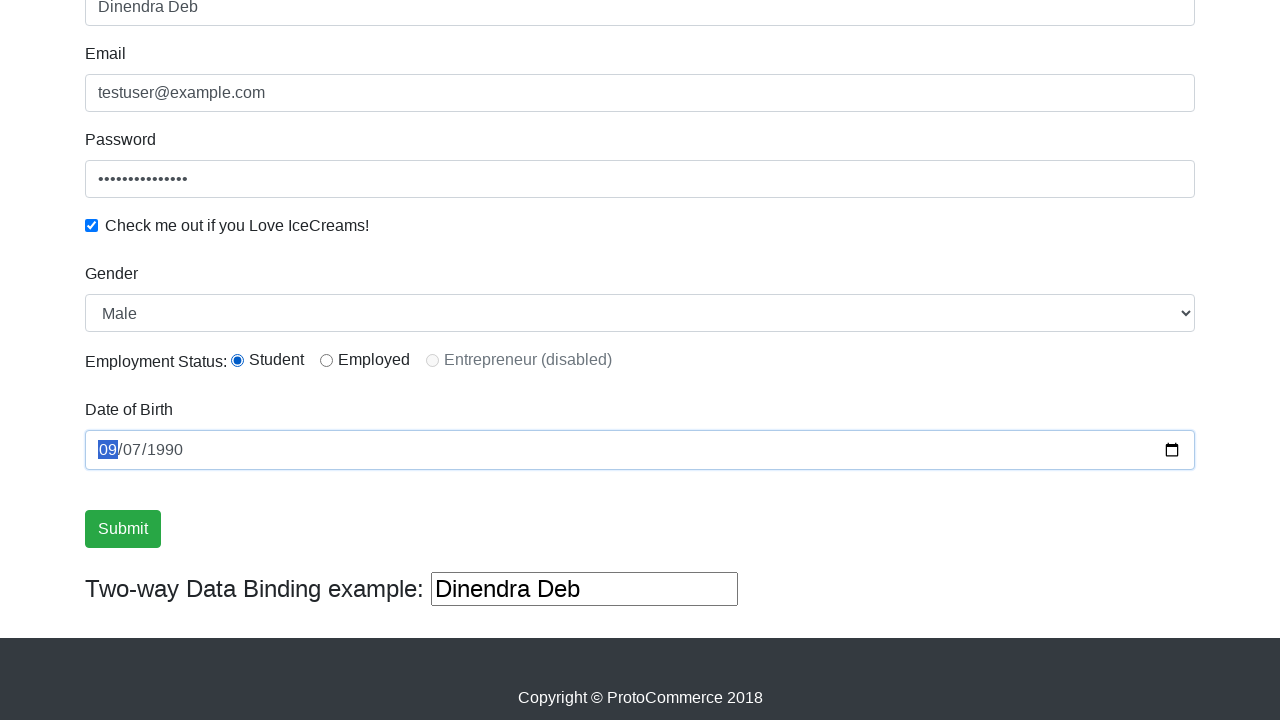

Clicked submit button to submit the form at (123, 529) on input[type='submit']
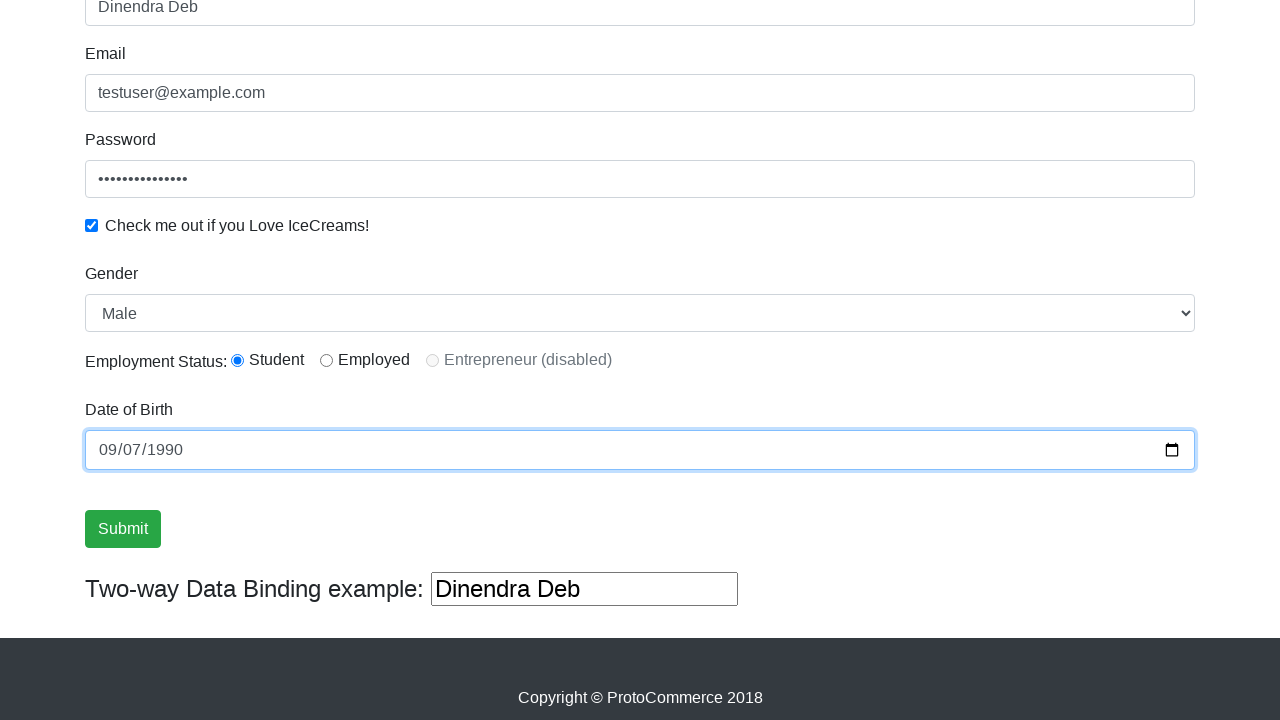

Success alert message appeared after form submission
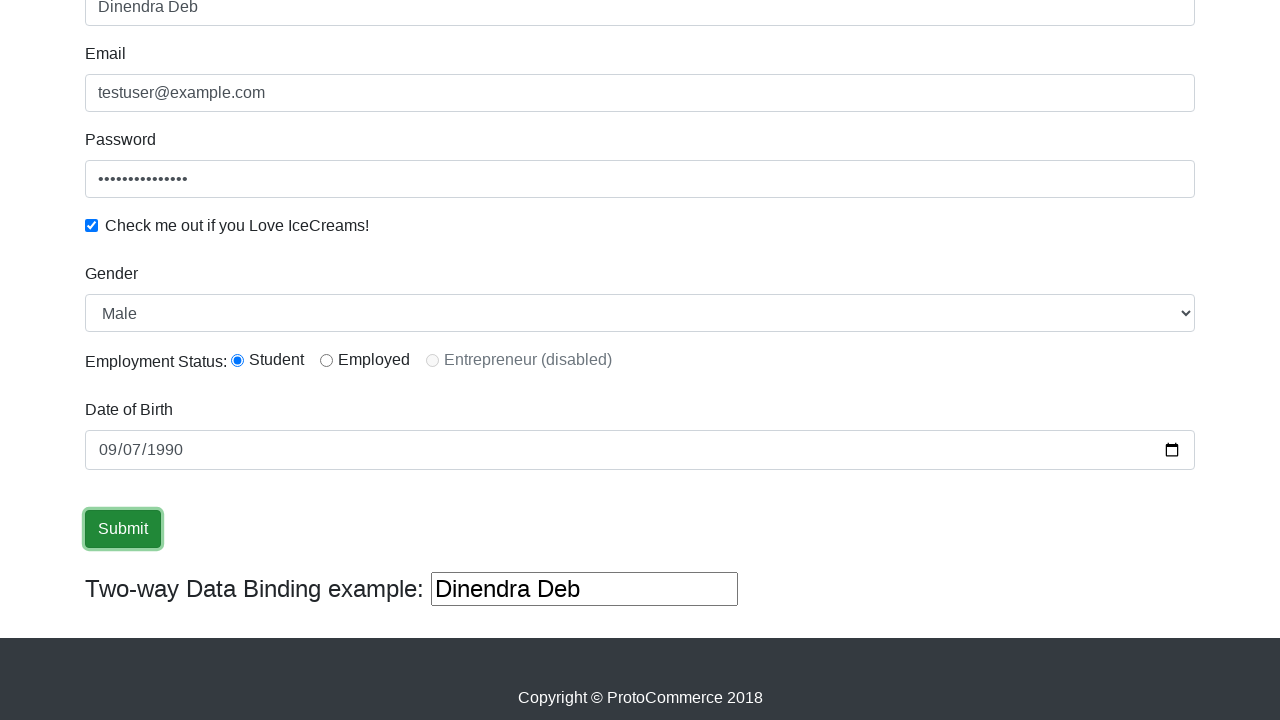

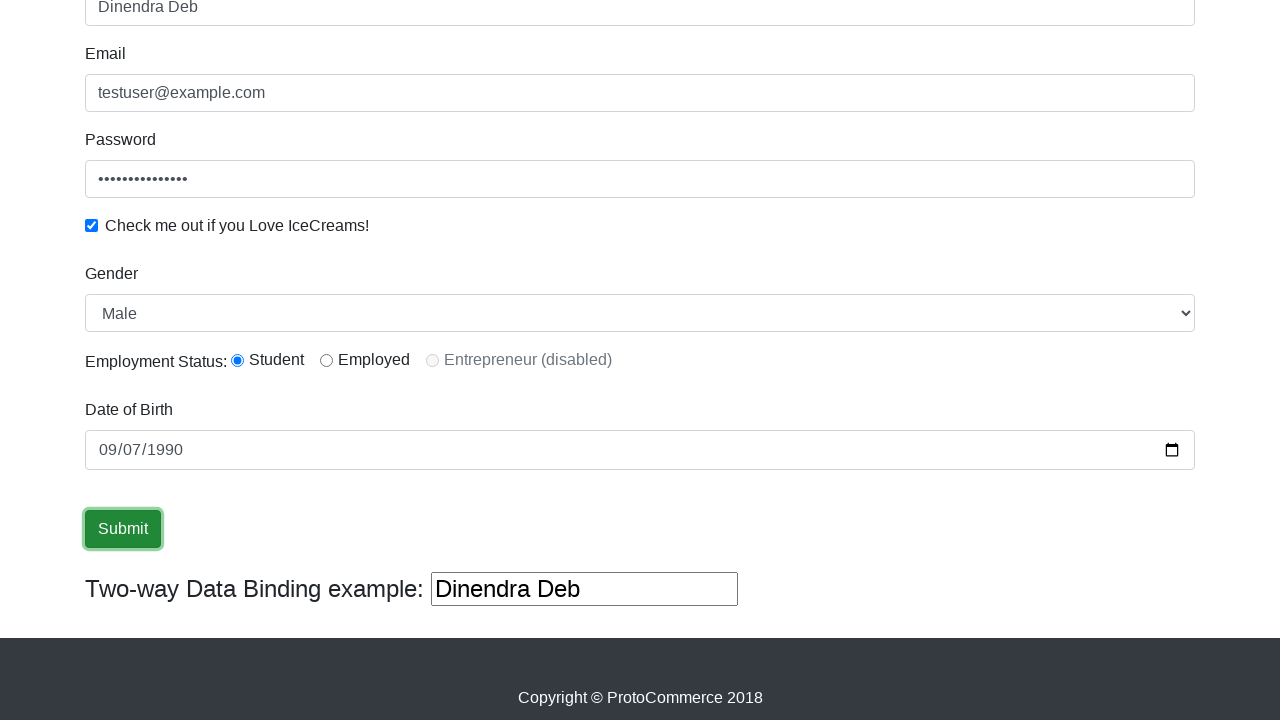